Tests the form submission by clicking the Submit button and verifying navigation to the submitted form page

Starting URL: https://bonigarcia.dev/selenium-webdriver-java/web-form.html

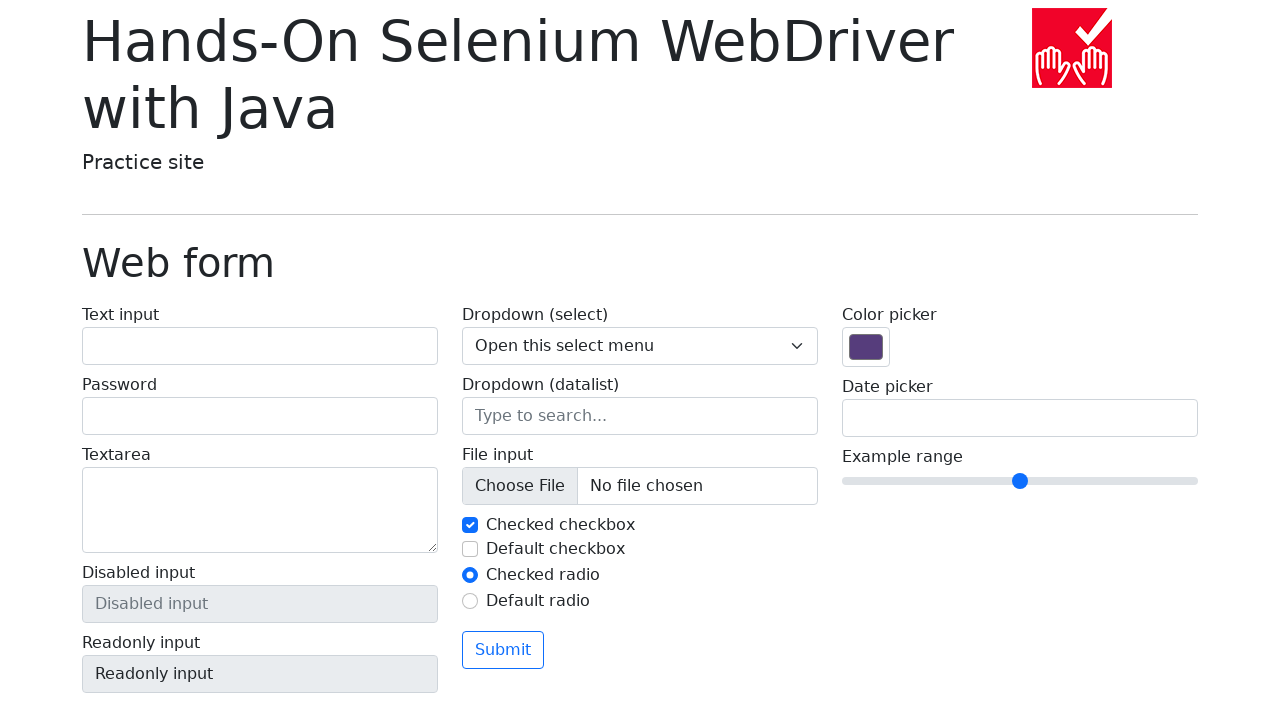

Located Submit button on the form
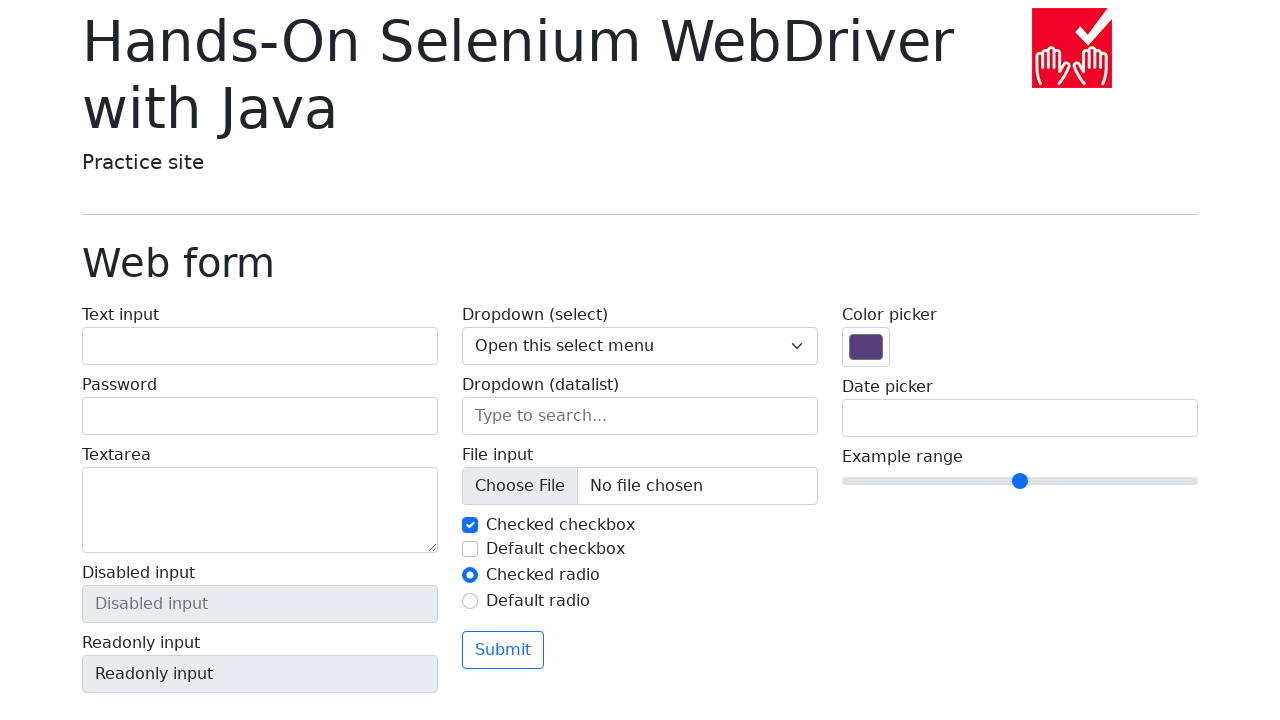

Verified Submit button text is 'Submit'
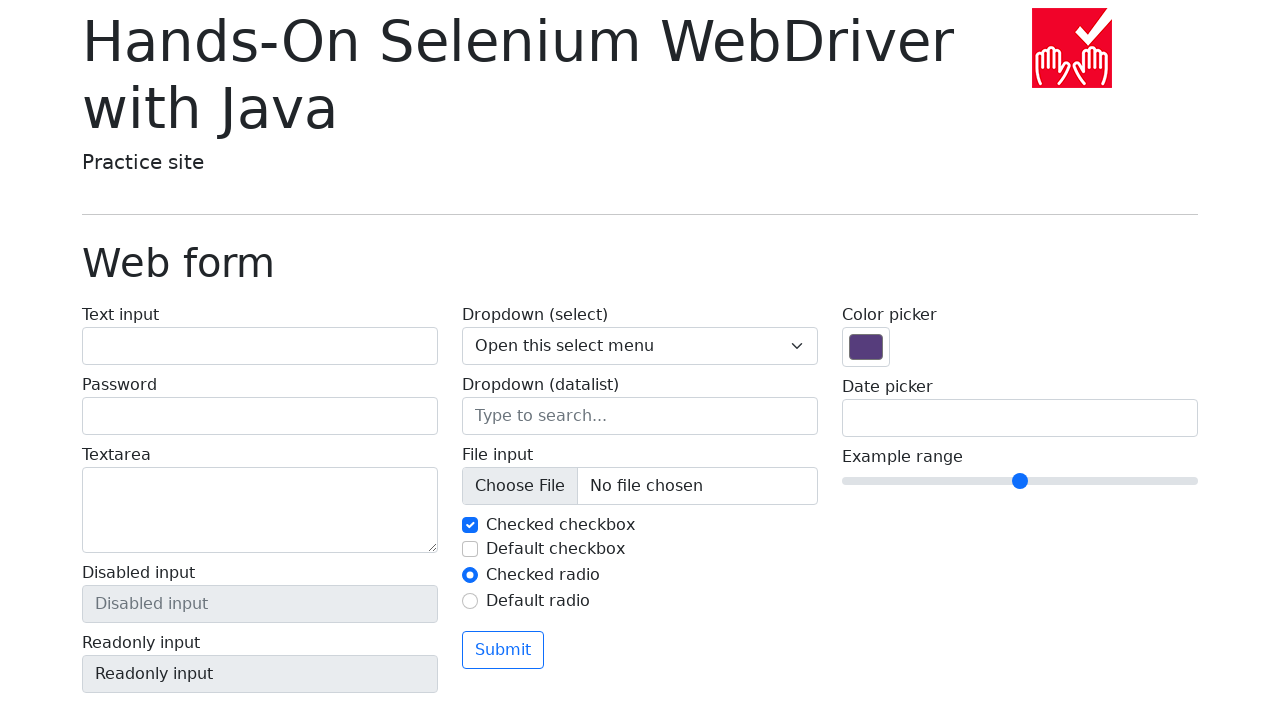

Clicked the Submit button at (503, 650) on button:has-text('Submit')
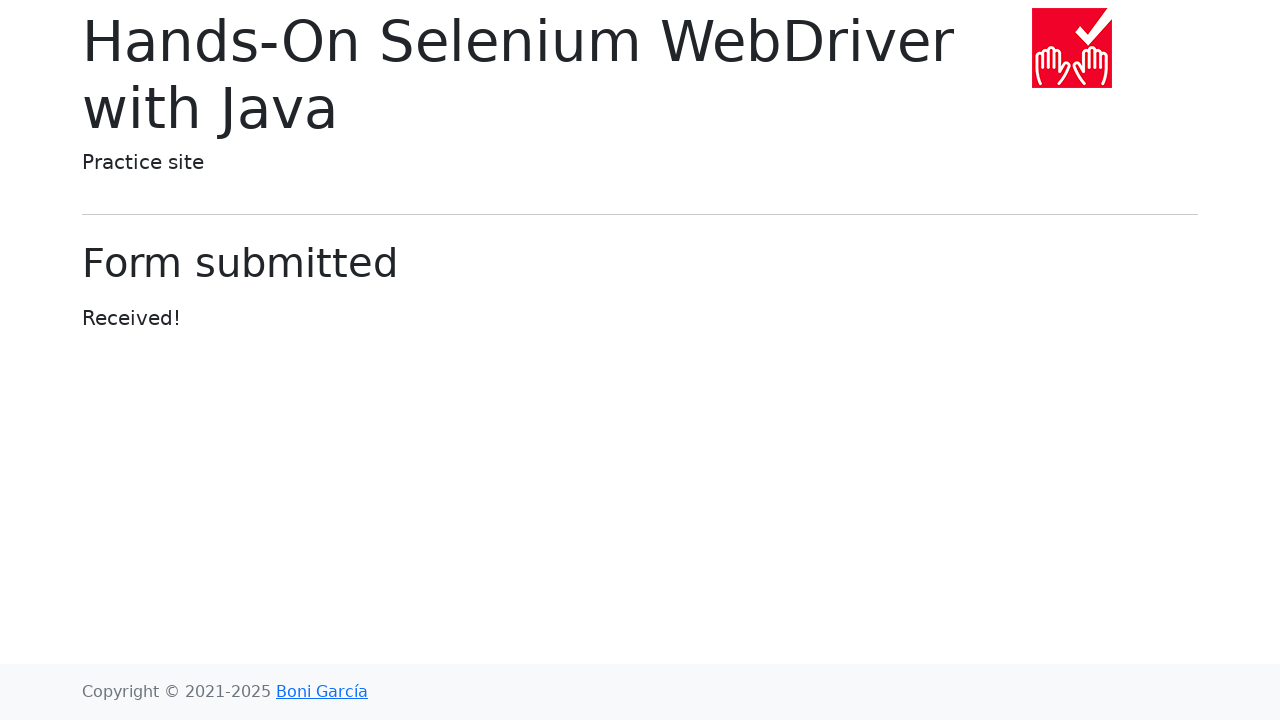

Waited for navigation to submitted-form.html page
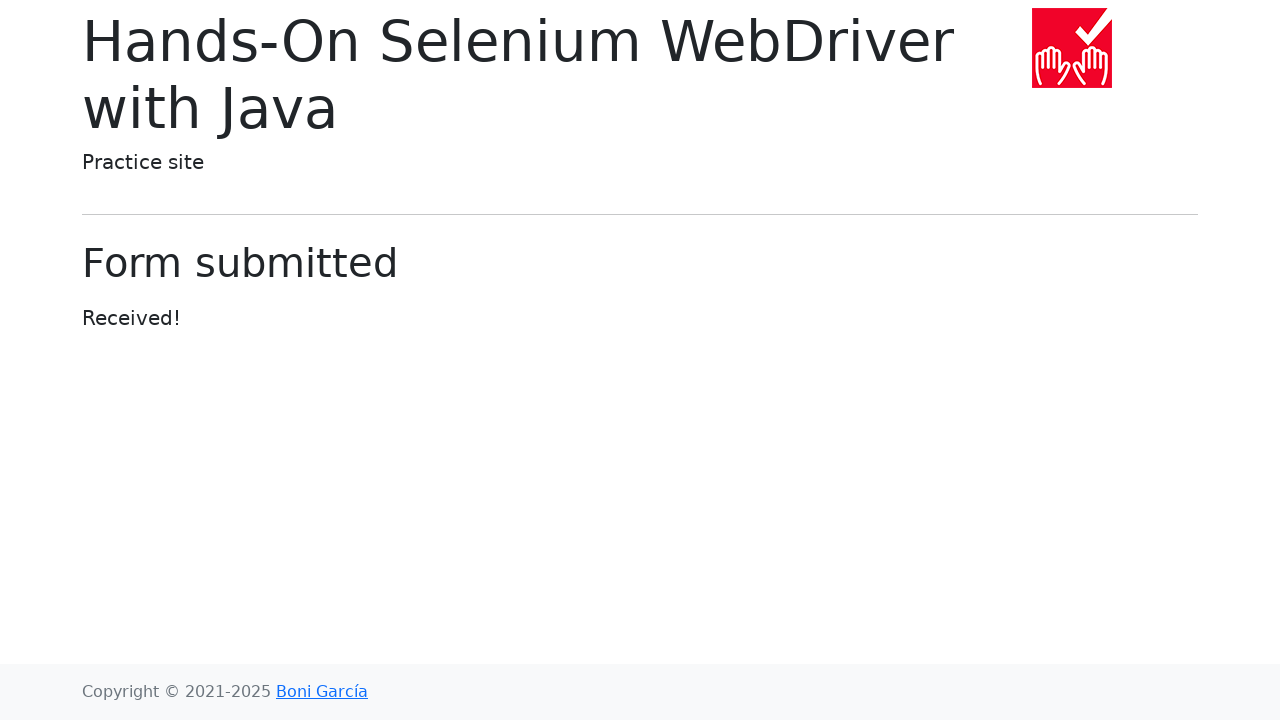

Verified current URL contains 'submitted-form.html'
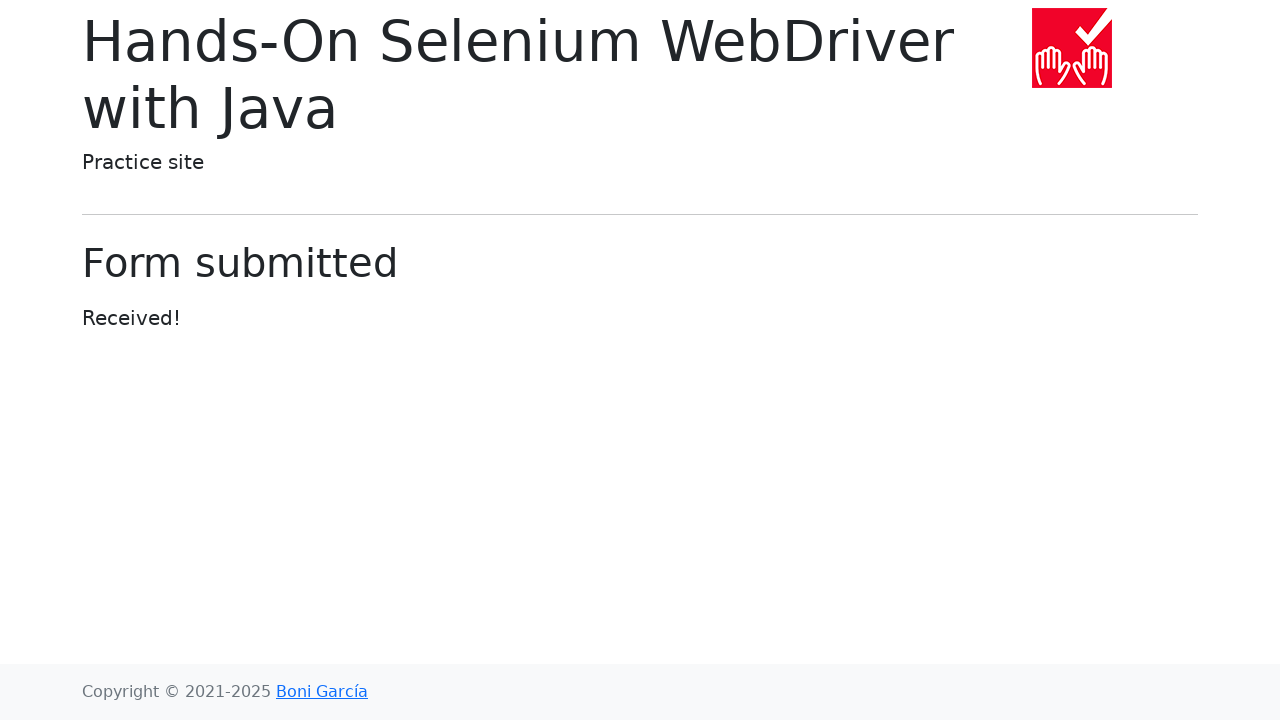

Located form submission confirmation heading
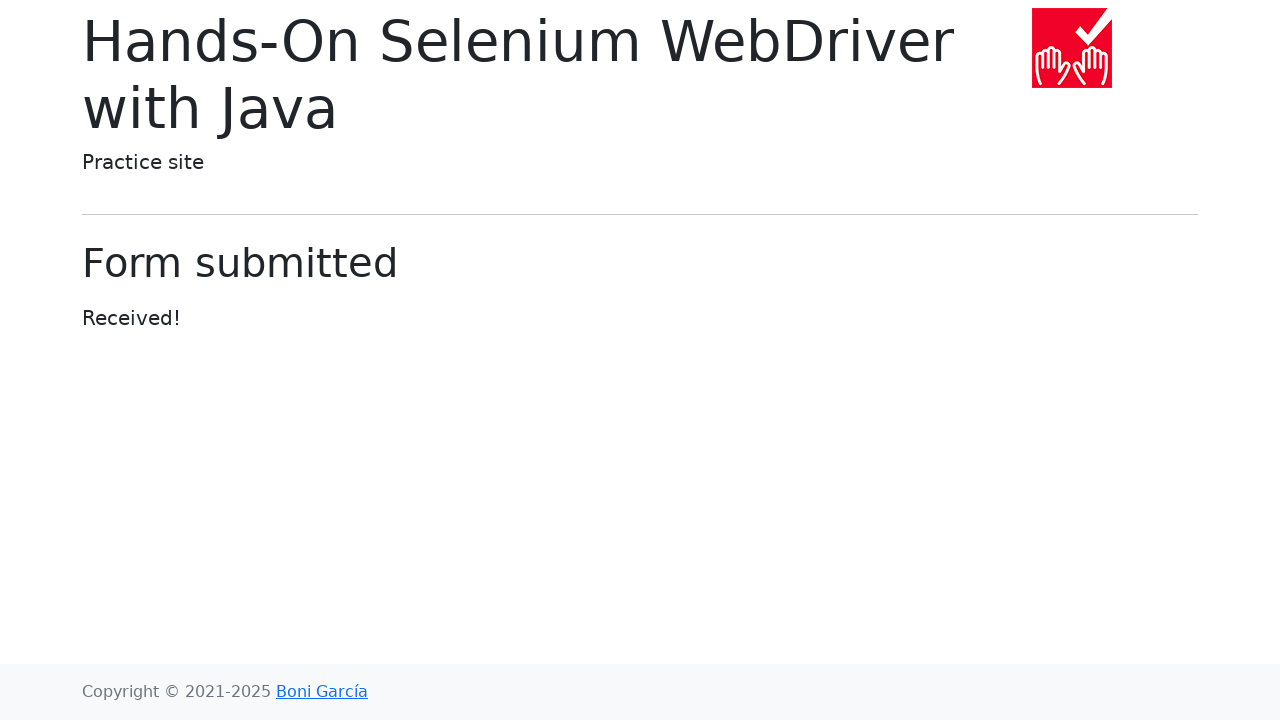

Verified form submission confirmation message displays 'Form submitted'
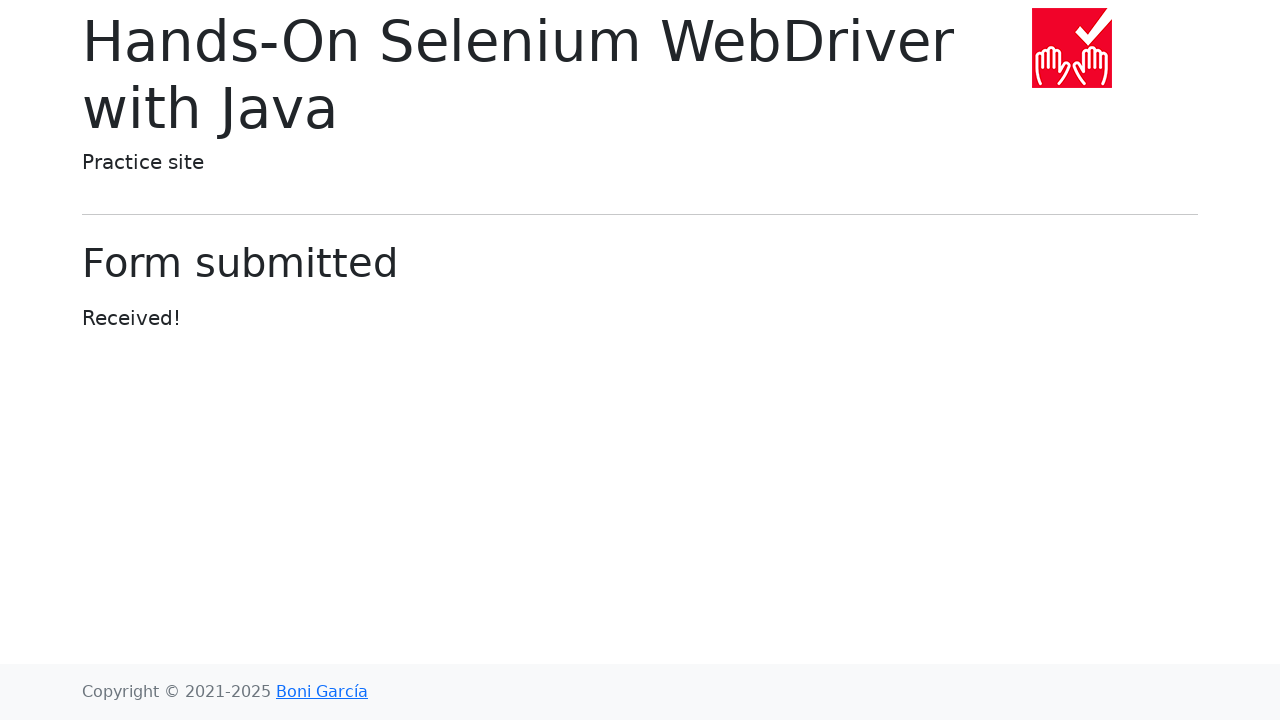

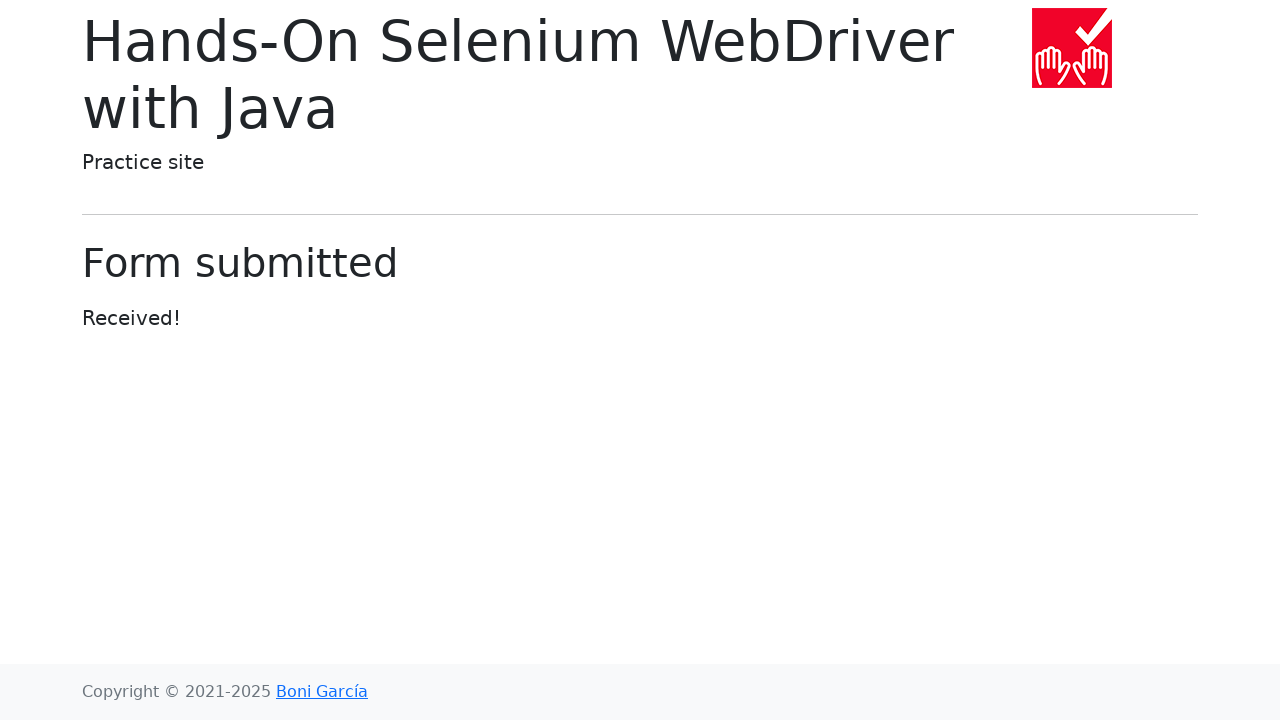